Tests the DemoQA practice form by filling out all fields including name, email, gender, phone number, date of birth, hobbies, and address, then submitting the form and verifying the success modal appears.

Starting URL: https://demoqa.com/automation-practice-form

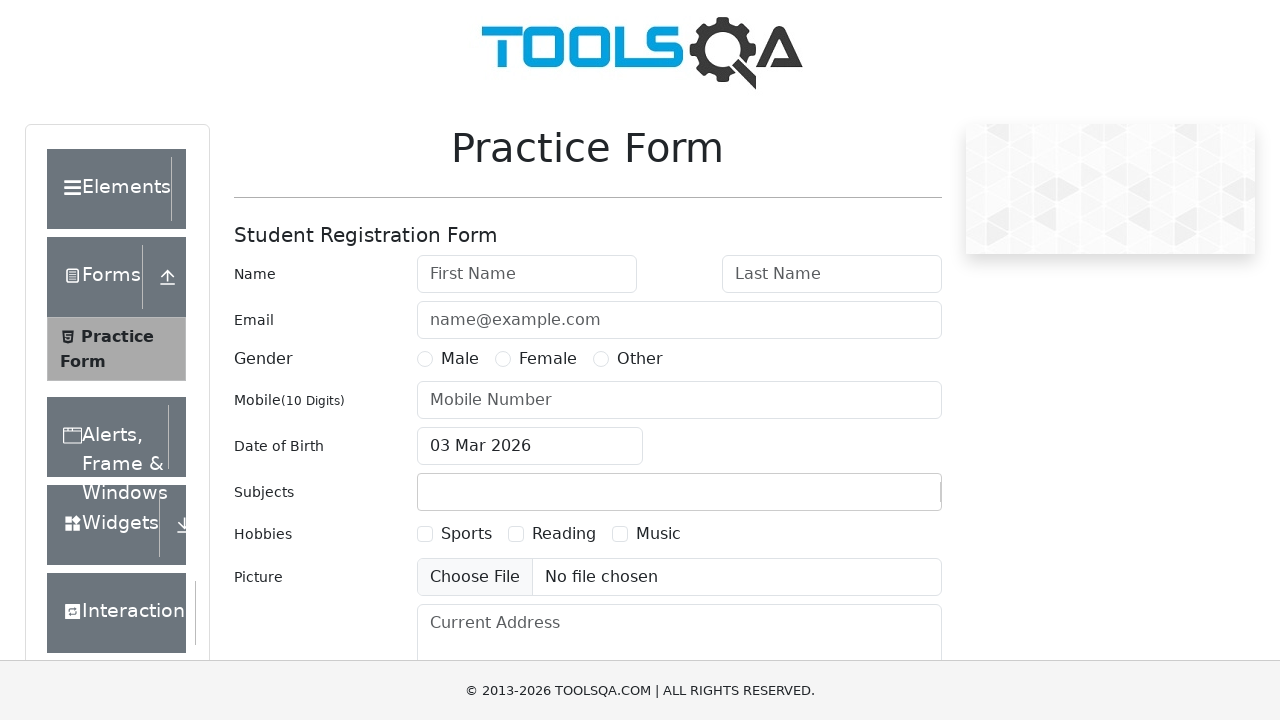

Filled first name field with 'John' on #firstName
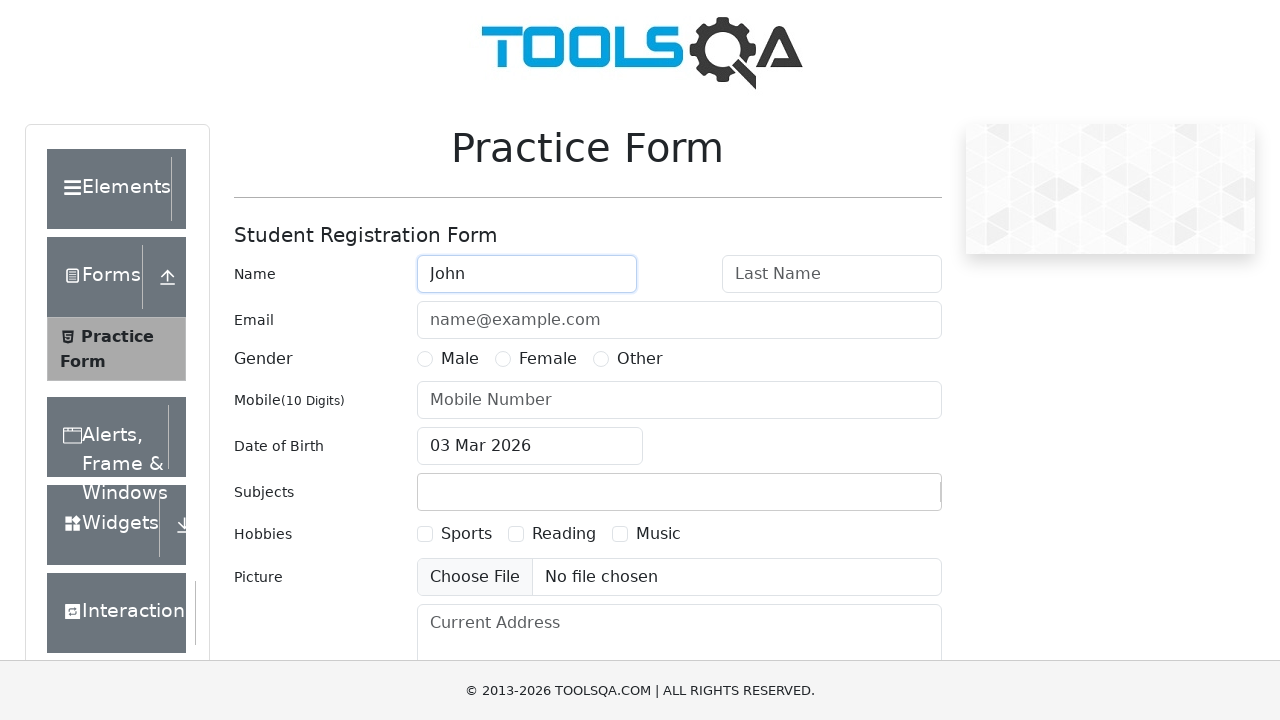

Filled last name field with 'Smith' on #lastName
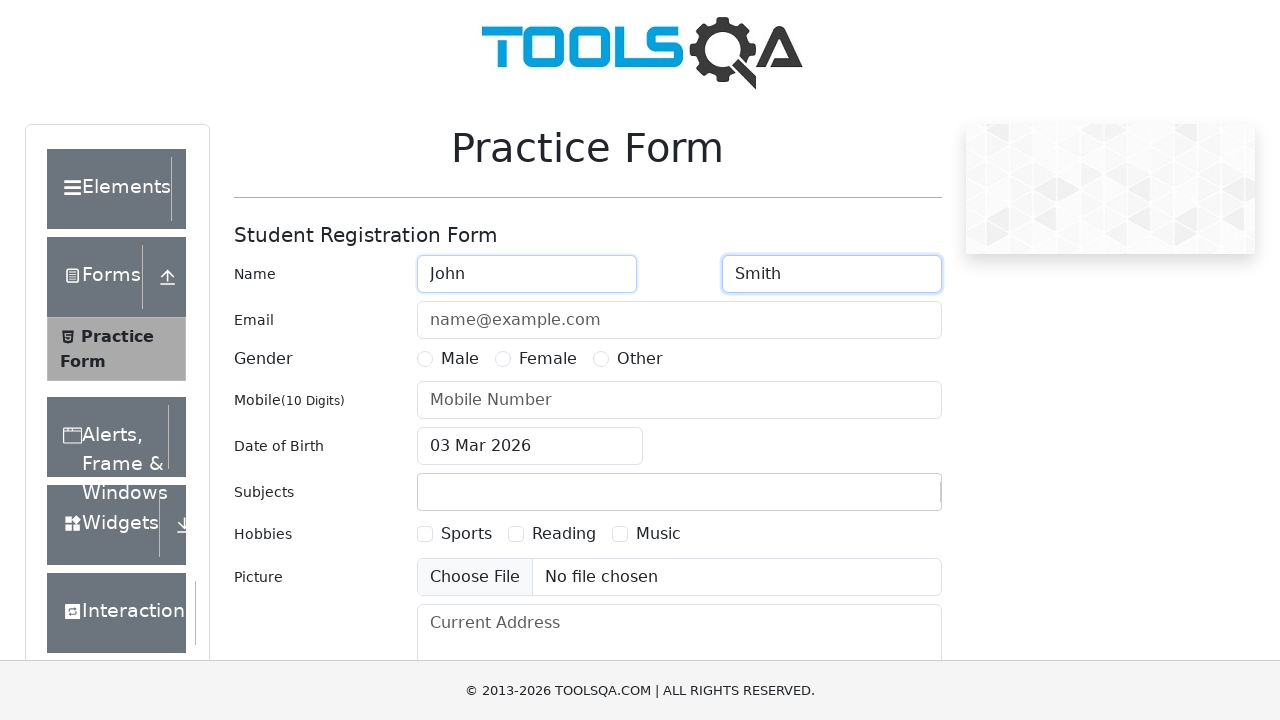

Filled email field with 'john.smith@example.com' on #userEmail
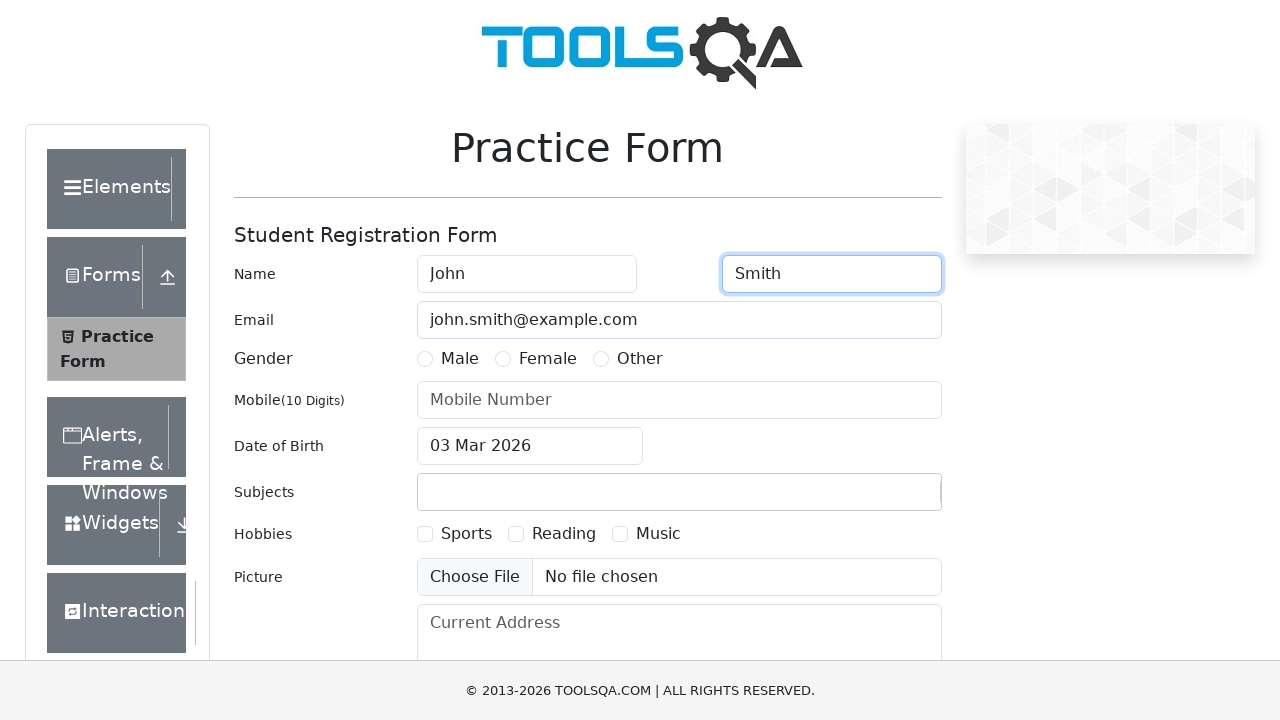

Selected Male gender option at (460, 359) on label[for='gender-radio-1']
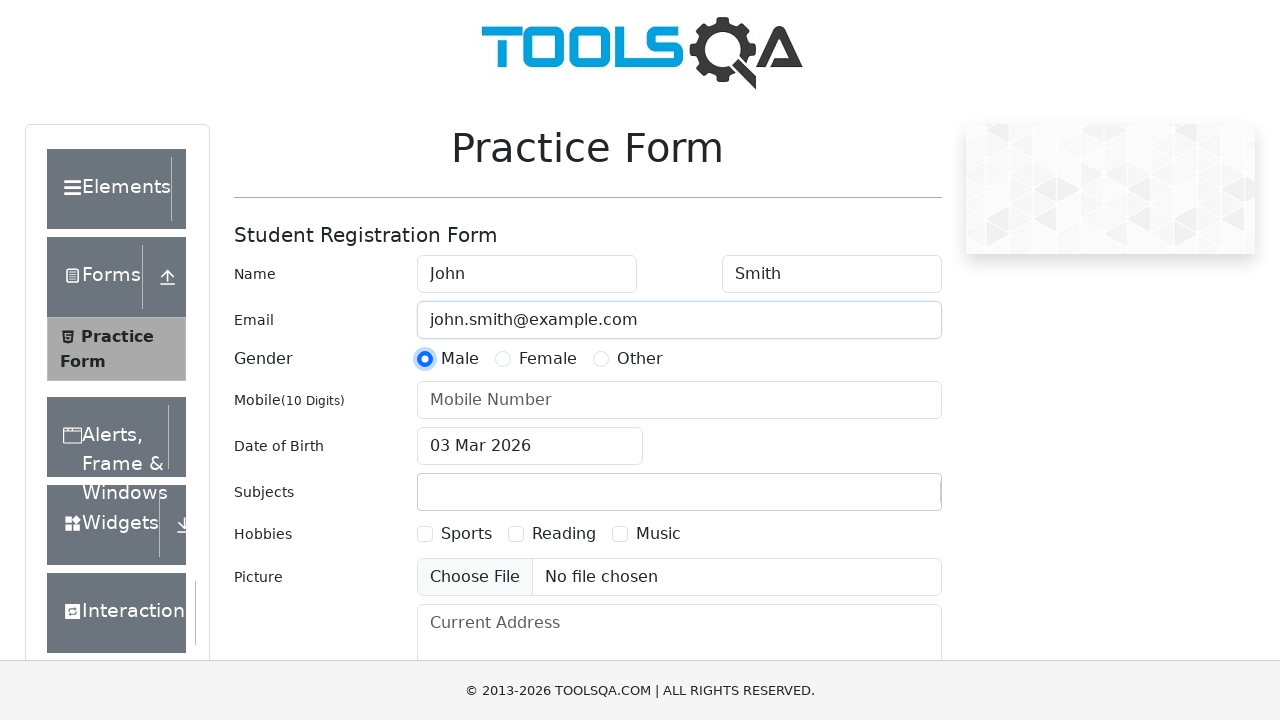

Filled mobile number field with '5551234567' on #userNumber
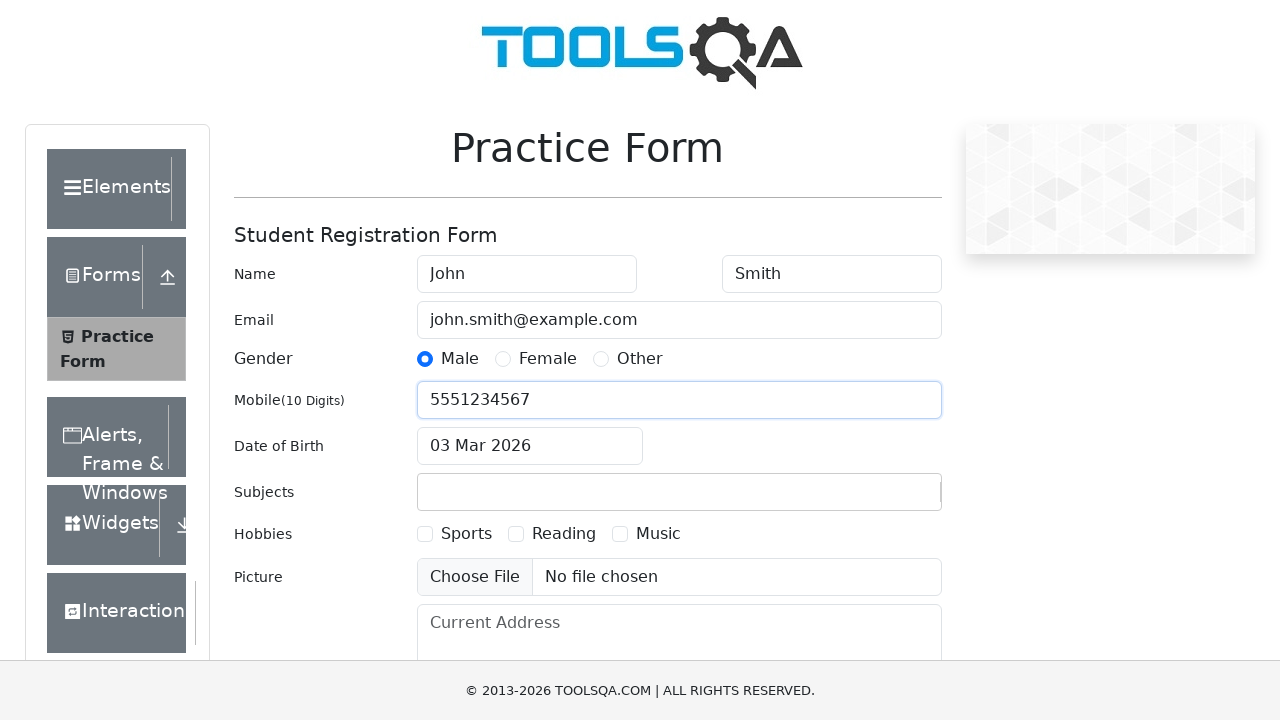

Clicked date of birth input field at (530, 446) on #dateOfBirthInput
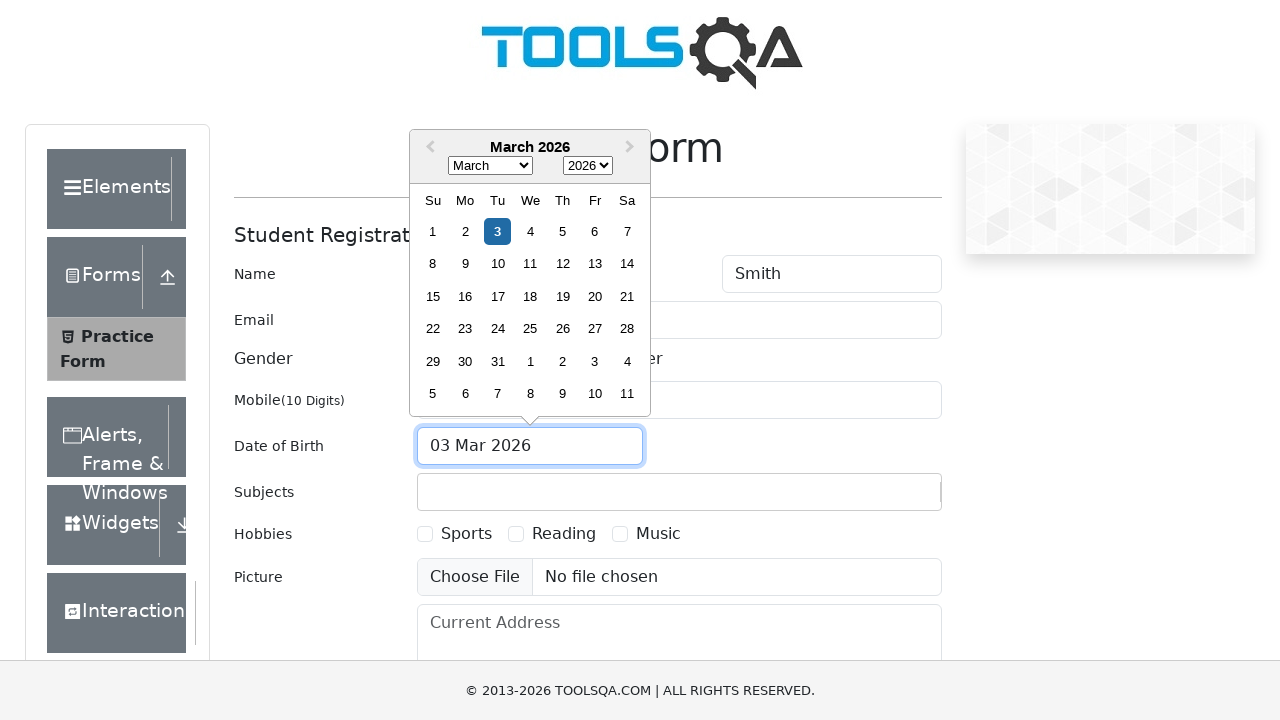

Selected all text in date field
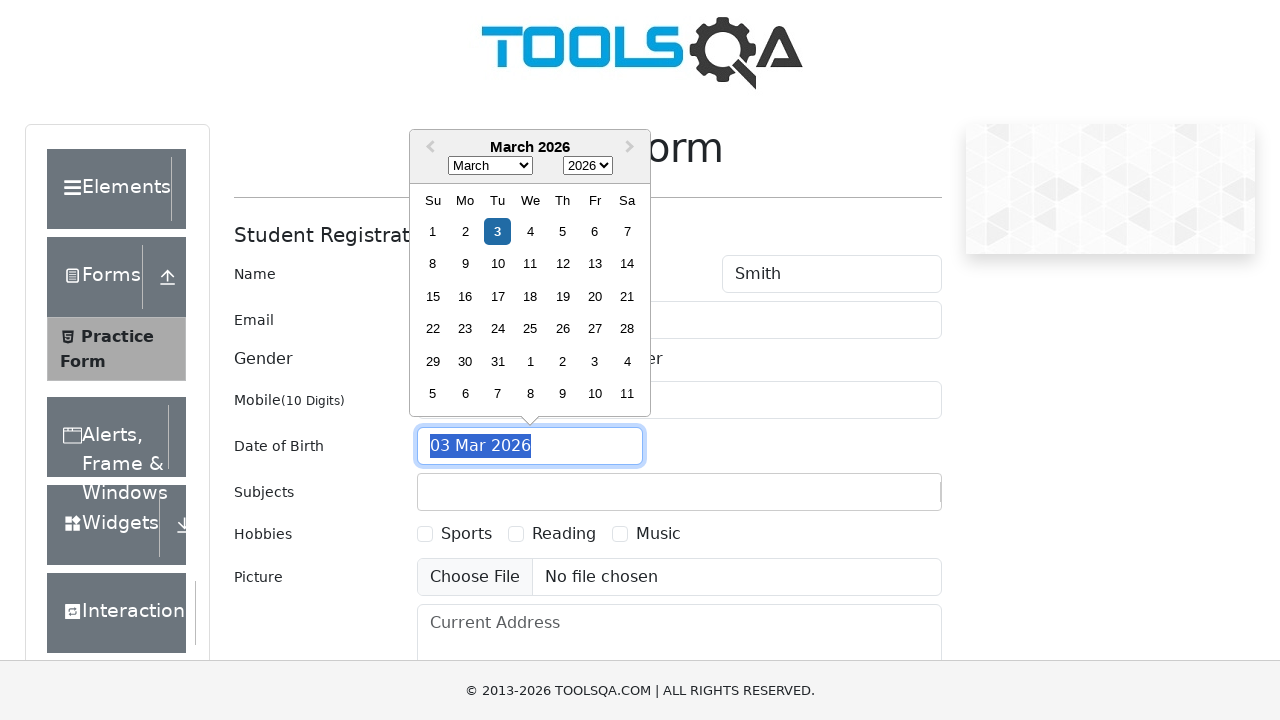

Typed date of birth '15 Mar 1990'
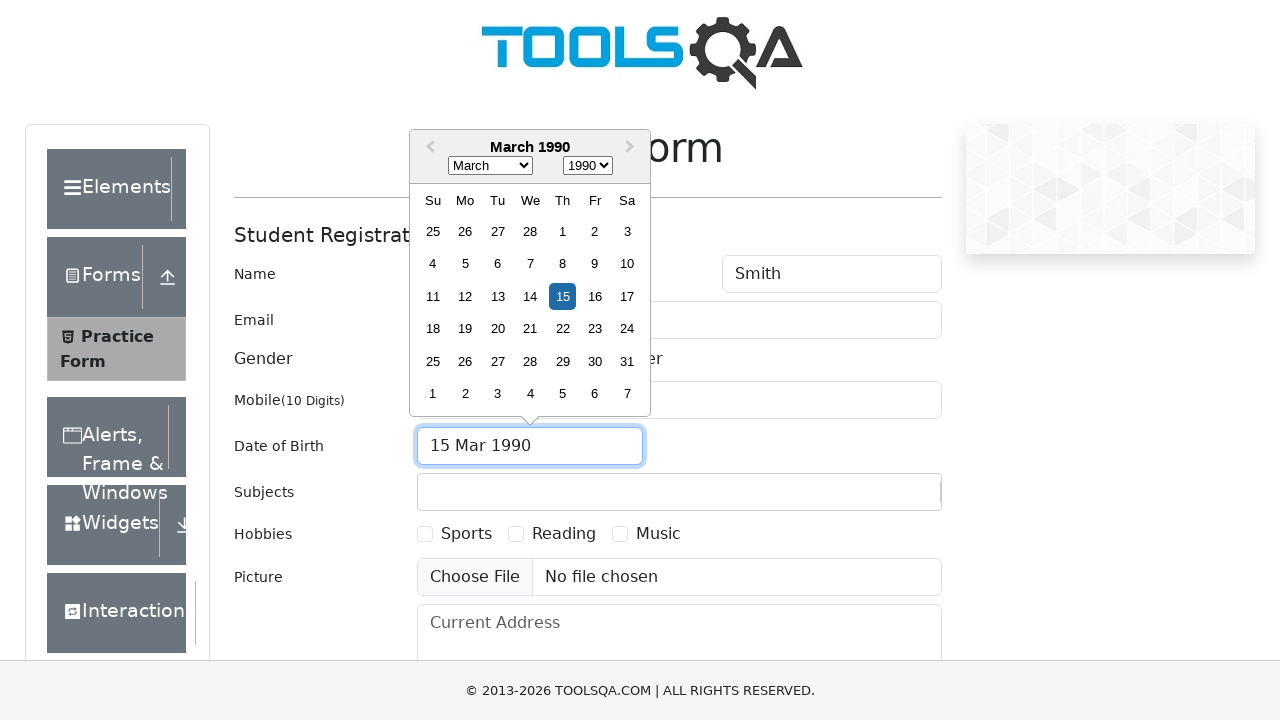

Pressed Enter to confirm date of birth
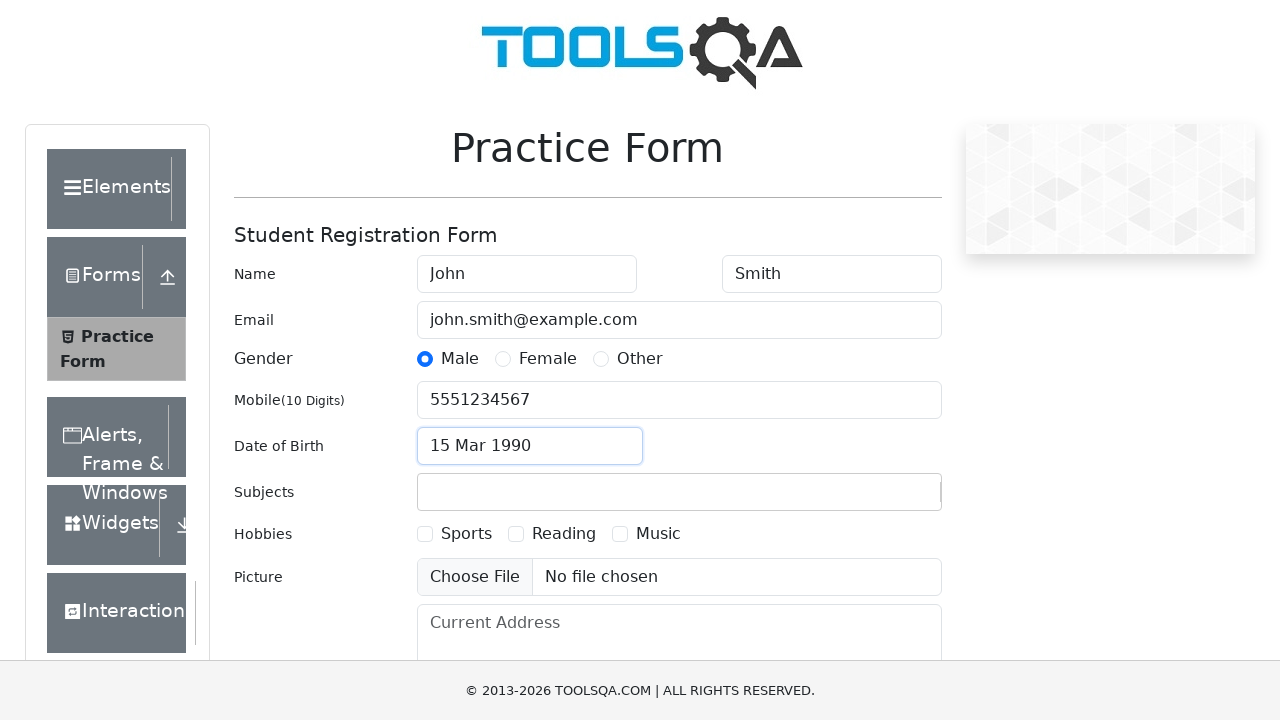

Scrolled down 500px to see additional form fields
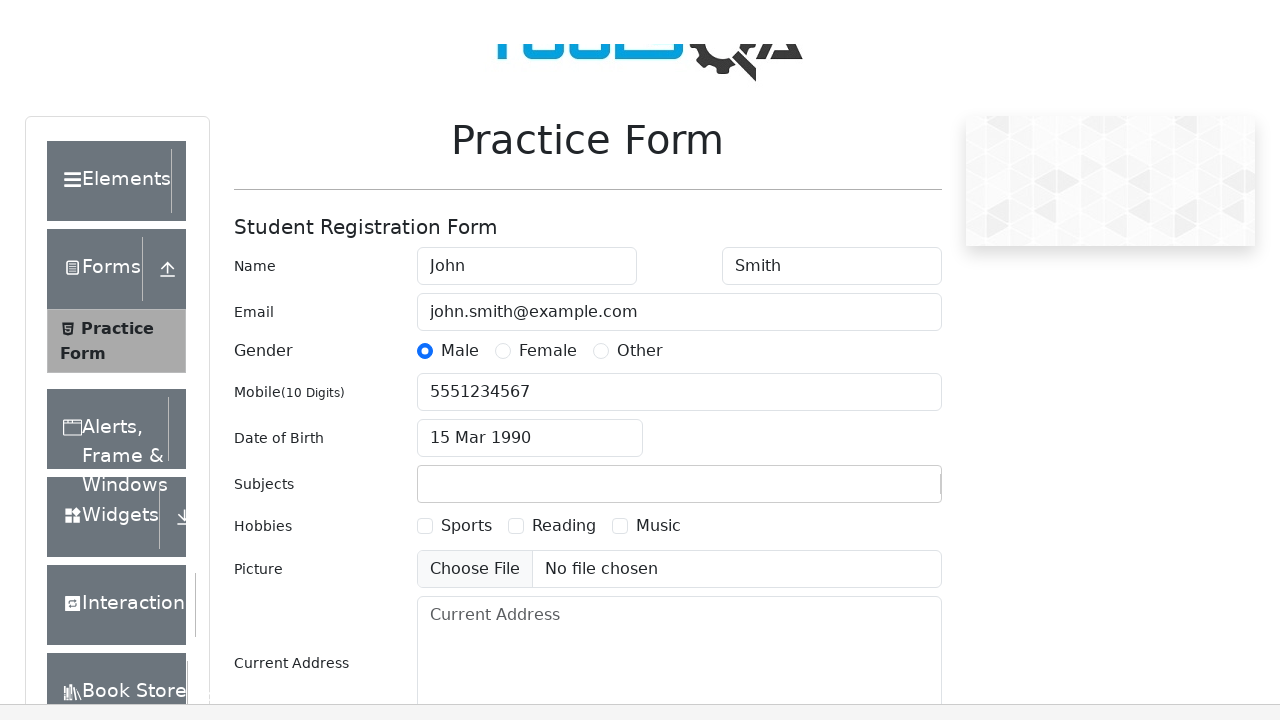

Selected Sports hobby checkbox at (466, 206) on label[for='hobbies-checkbox-1']
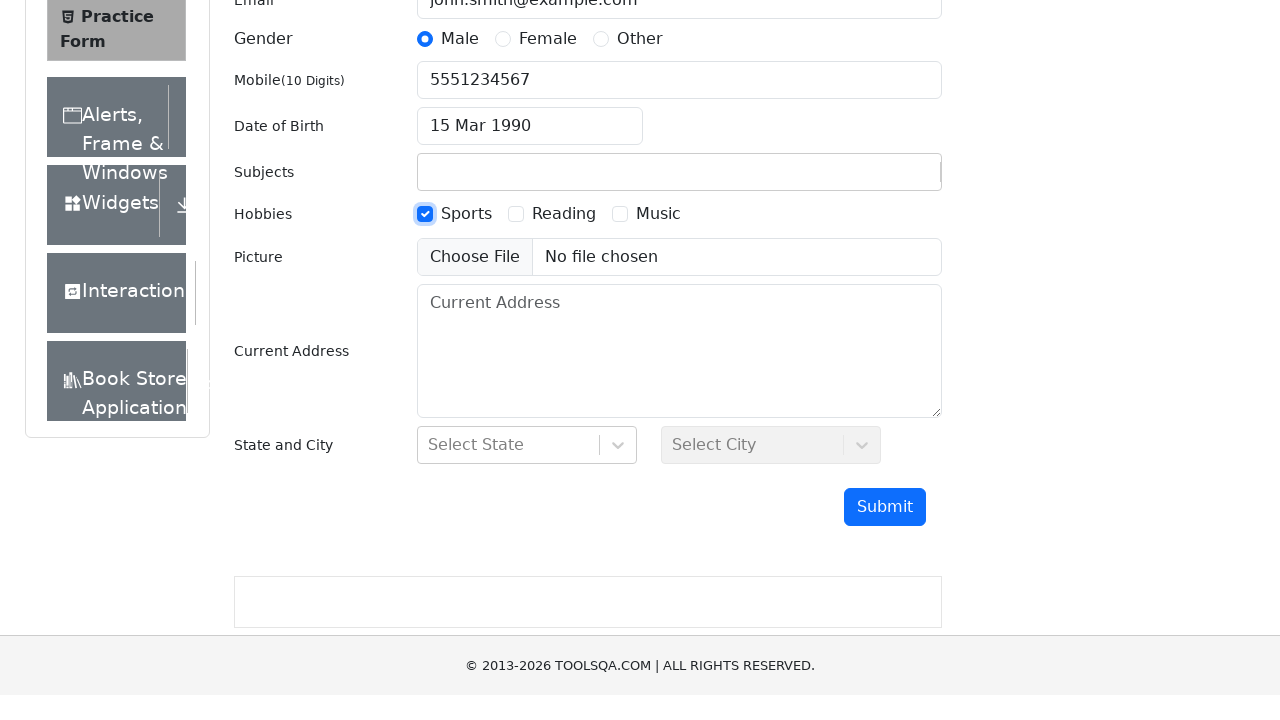

Filled current address field with '123 Test Street, Sample City, SC 12345' on #currentAddress
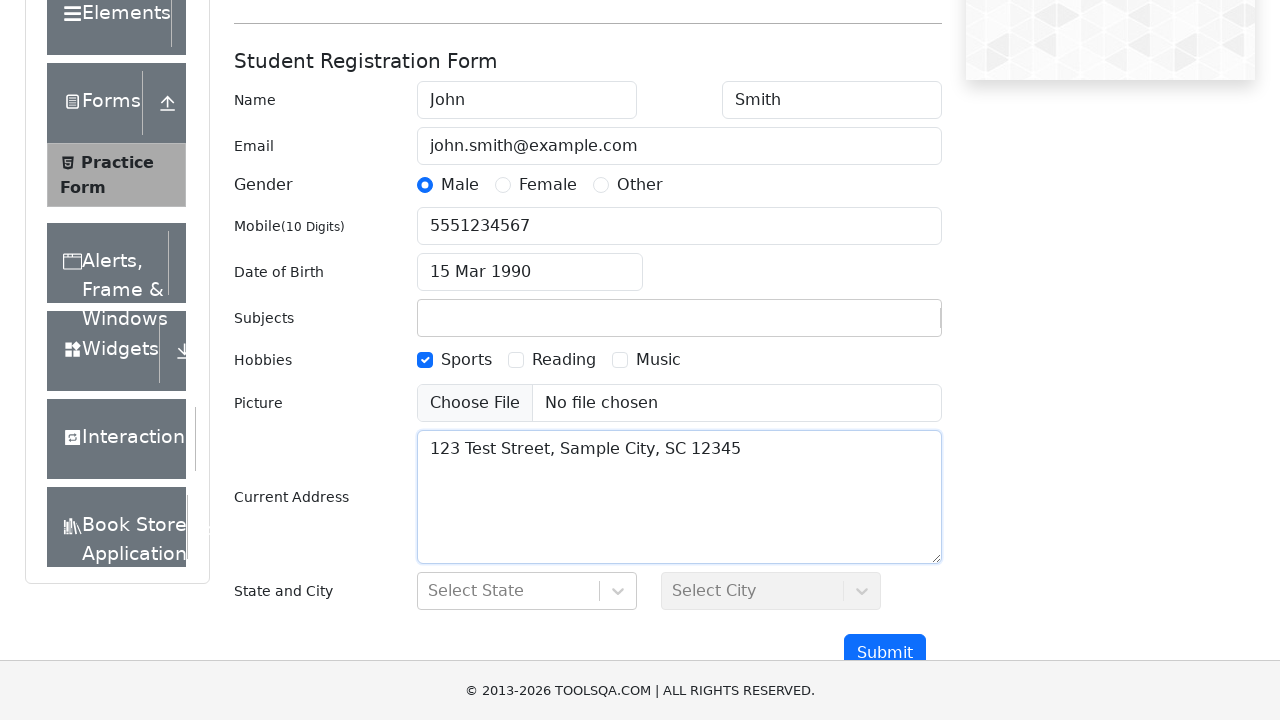

Clicked submit button to submit the form at (885, 653) on button#submit
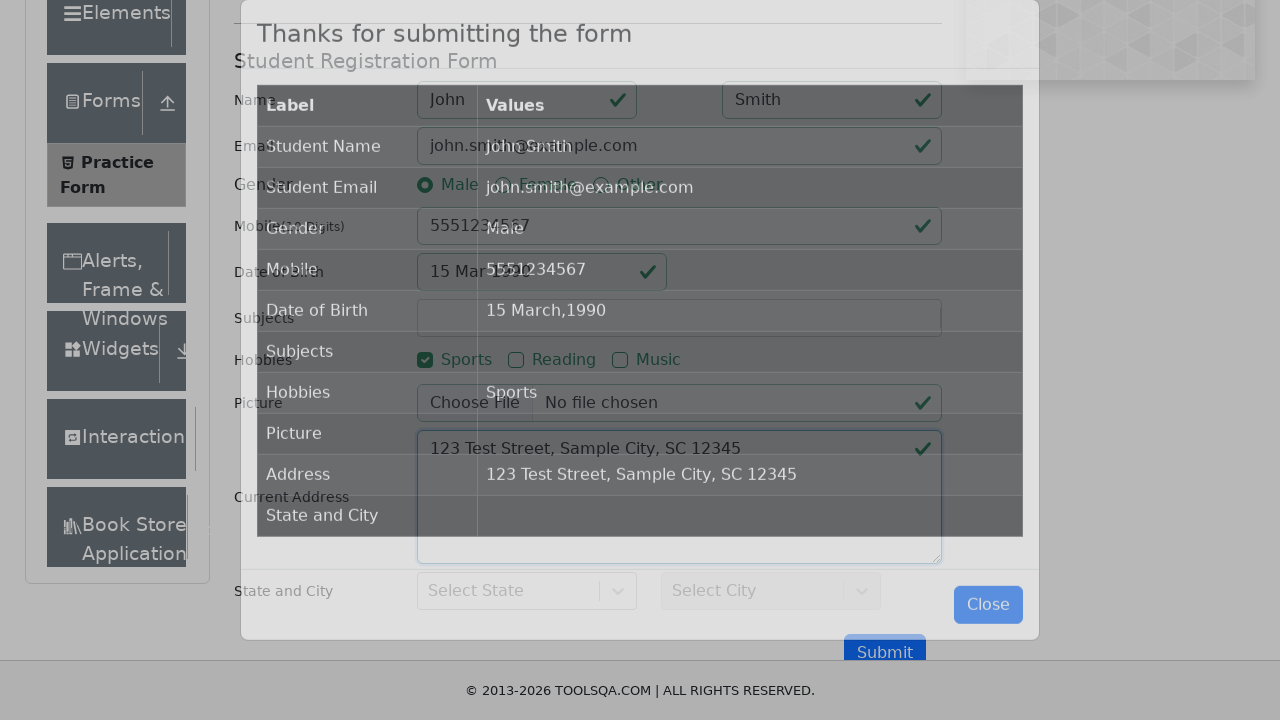

Success modal appeared and verified
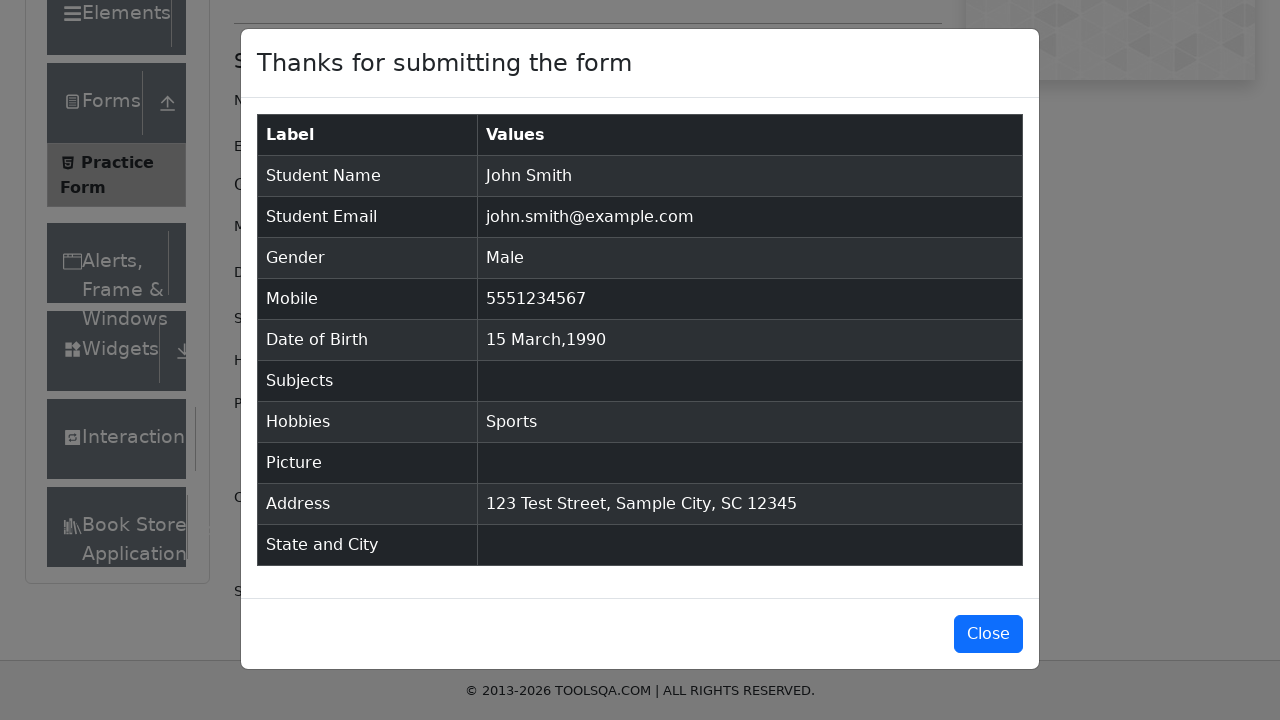

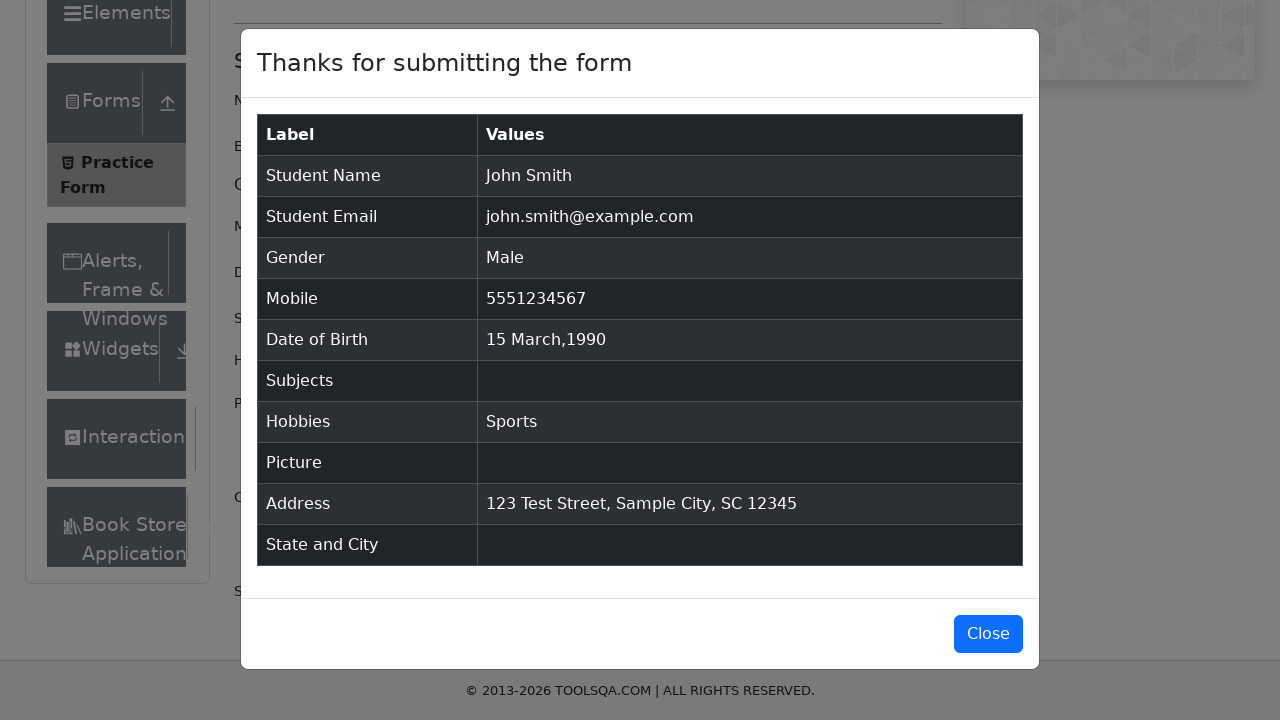